Tests screenshot capability by attempting to find a non-existent element

Starting URL: http://the-internet.herokuapp.com/

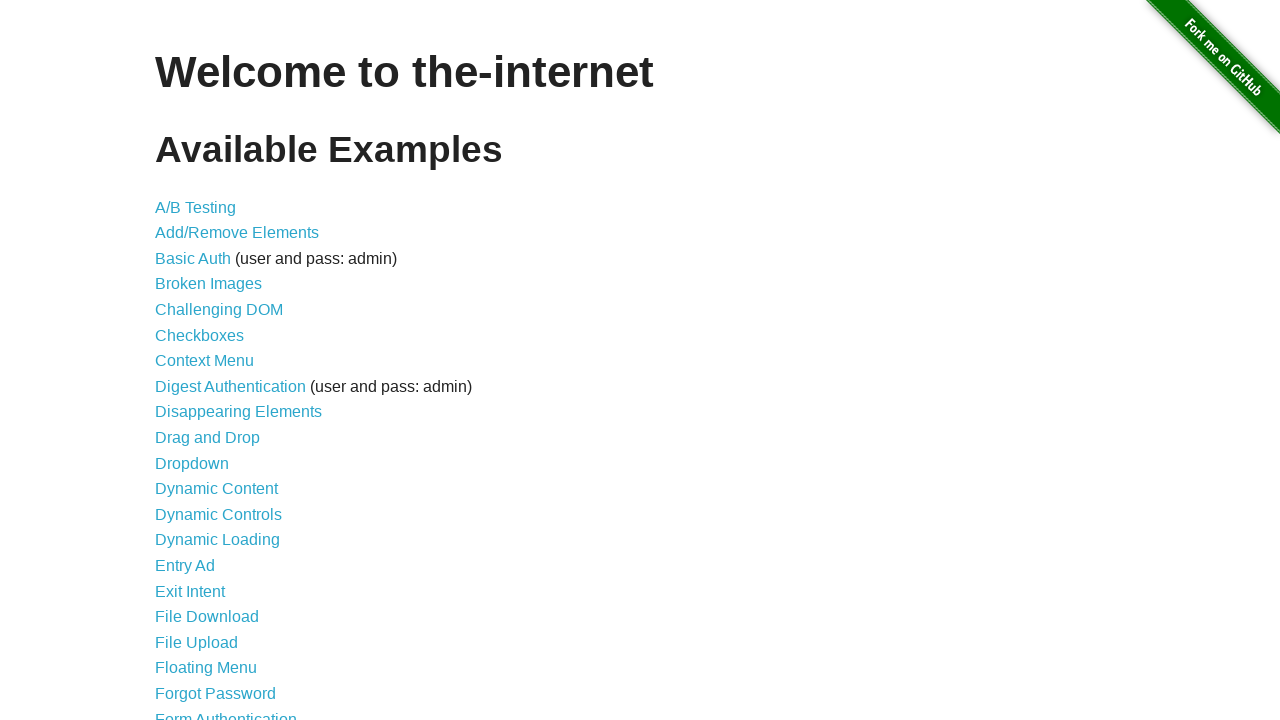

Failed to click element - exception caught and screenshot taken on #I_want_this_to_fail
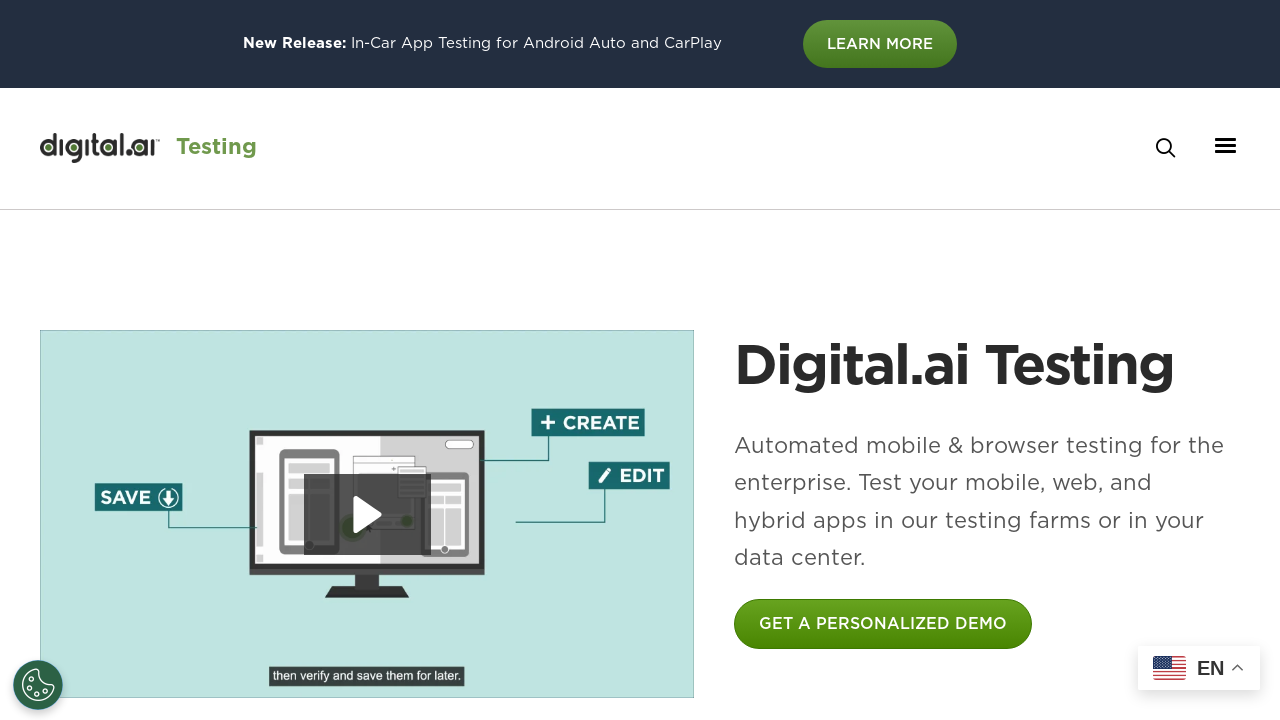

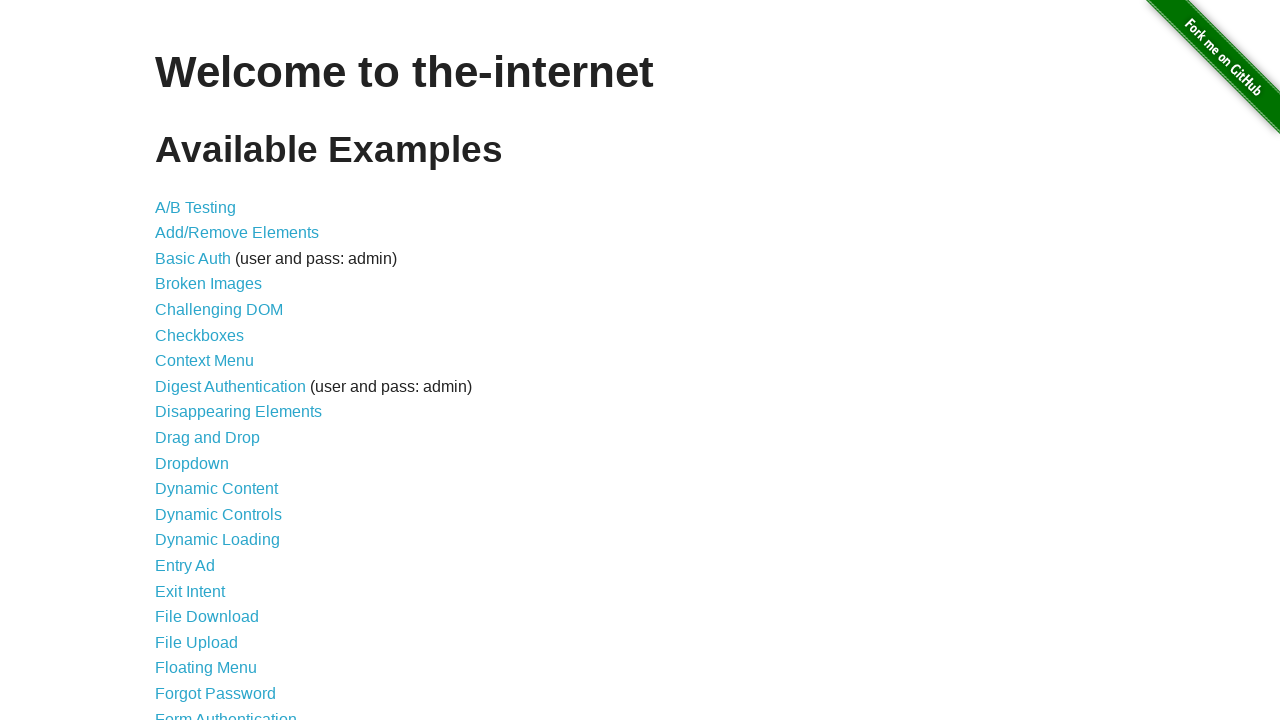